Tests explicit waiting for dynamic content by clicking a start button and waiting for the text "Hello World!" to appear on the page

Starting URL: https://the-internet.herokuapp.com/dynamic_loading/1

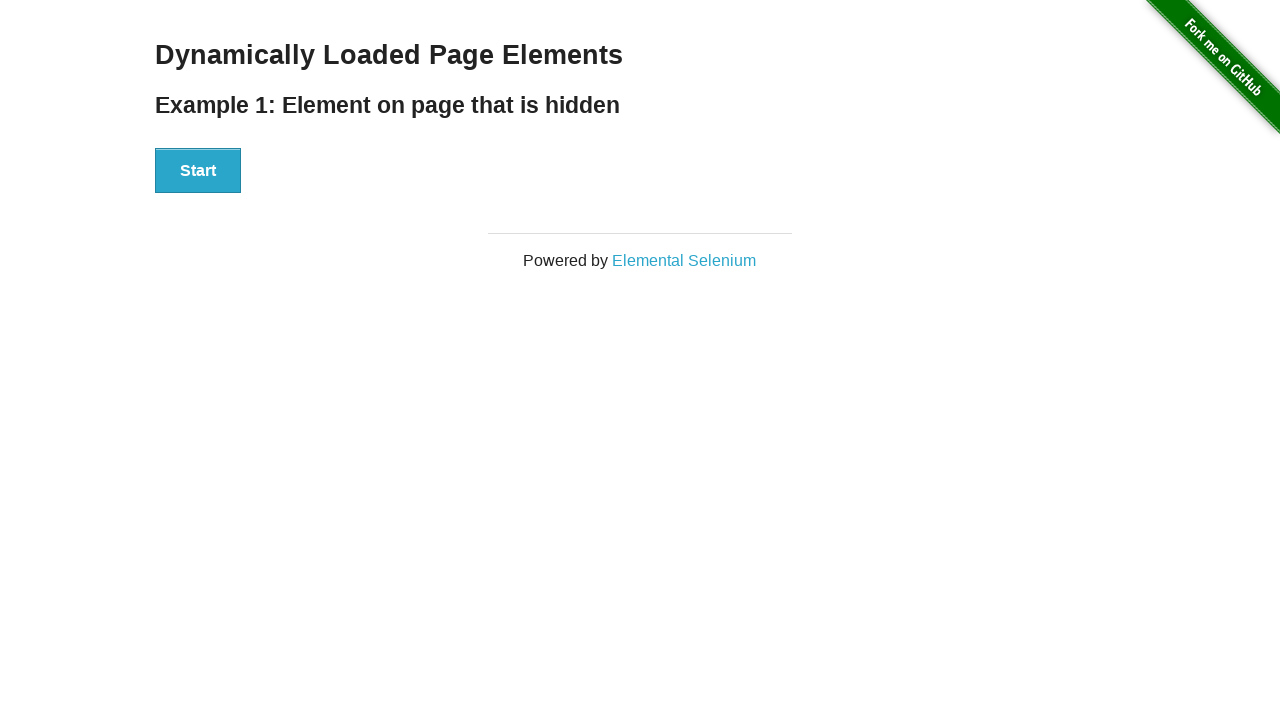

Clicked start button to trigger dynamic loading at (198, 171) on #start > button
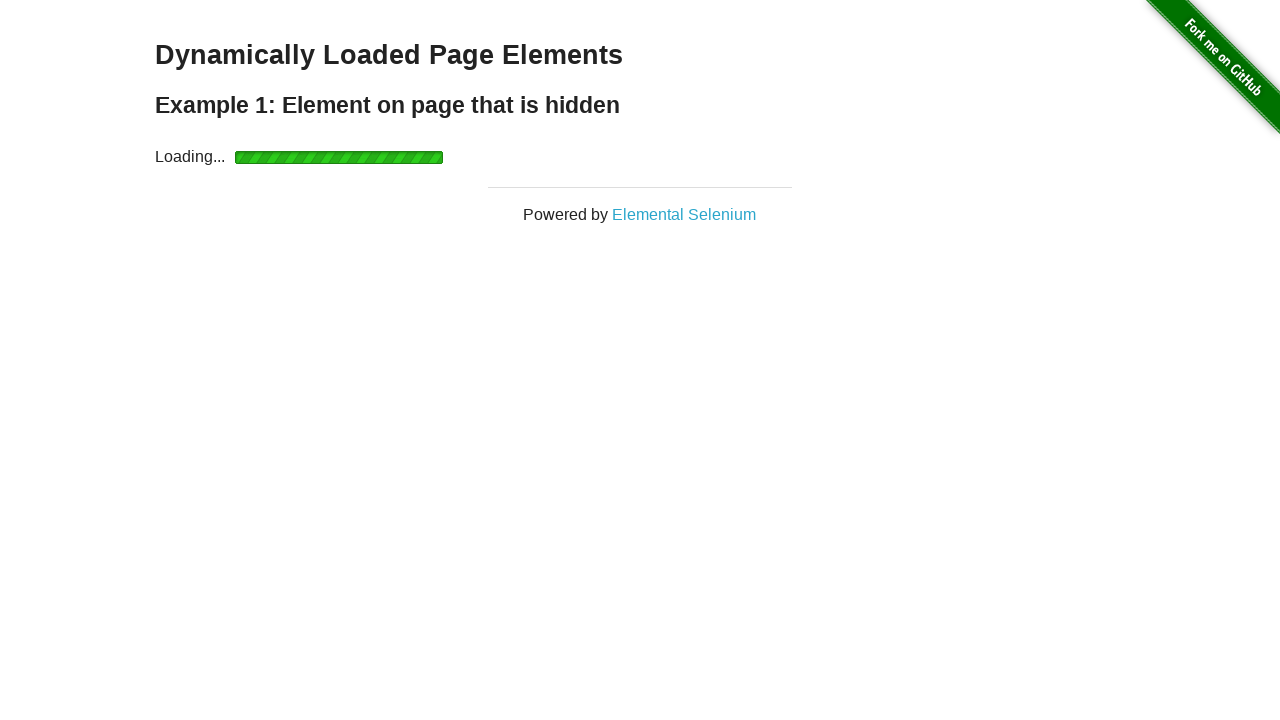

Waited for finish element containing 'Hello World!' text to appear
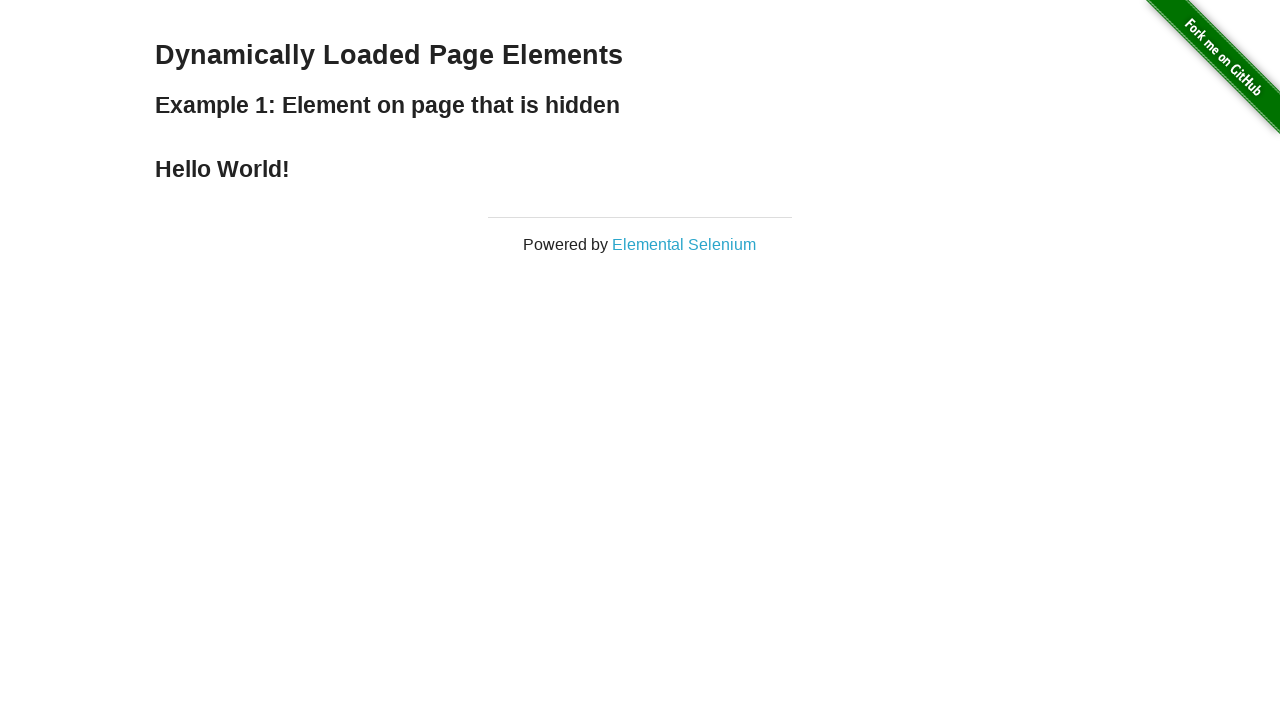

Located finish element
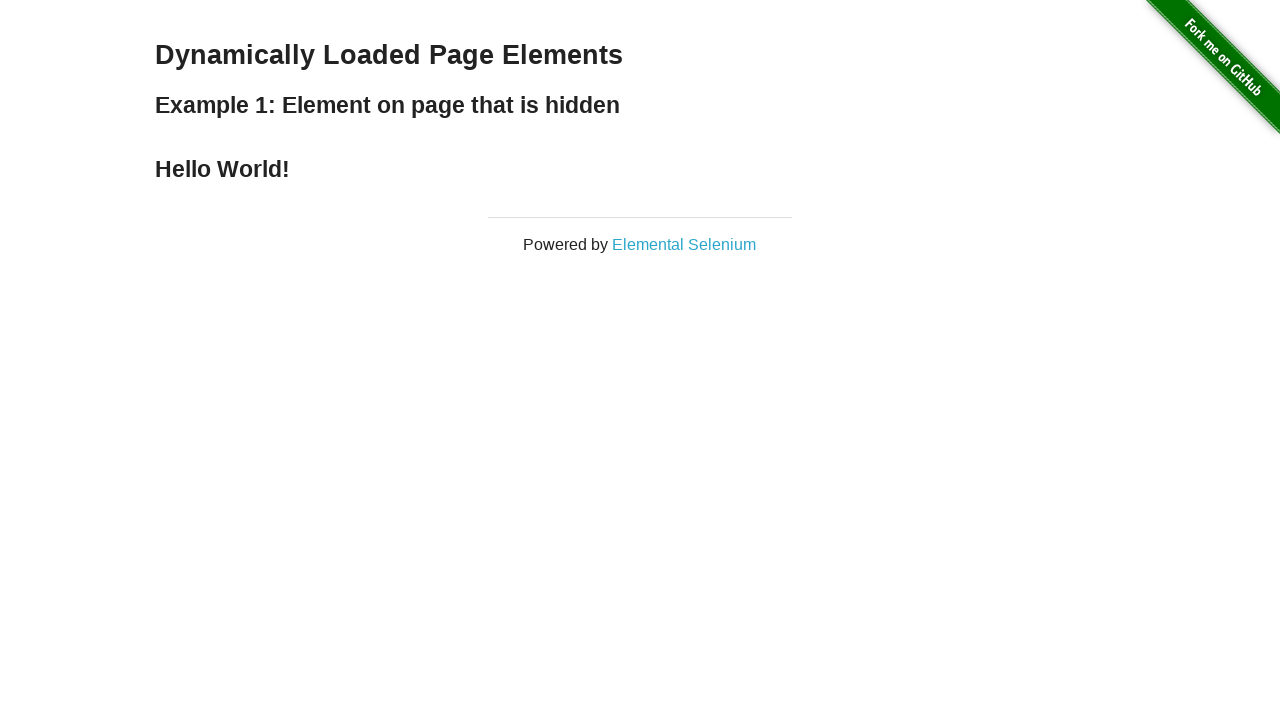

Verified finish element is visible
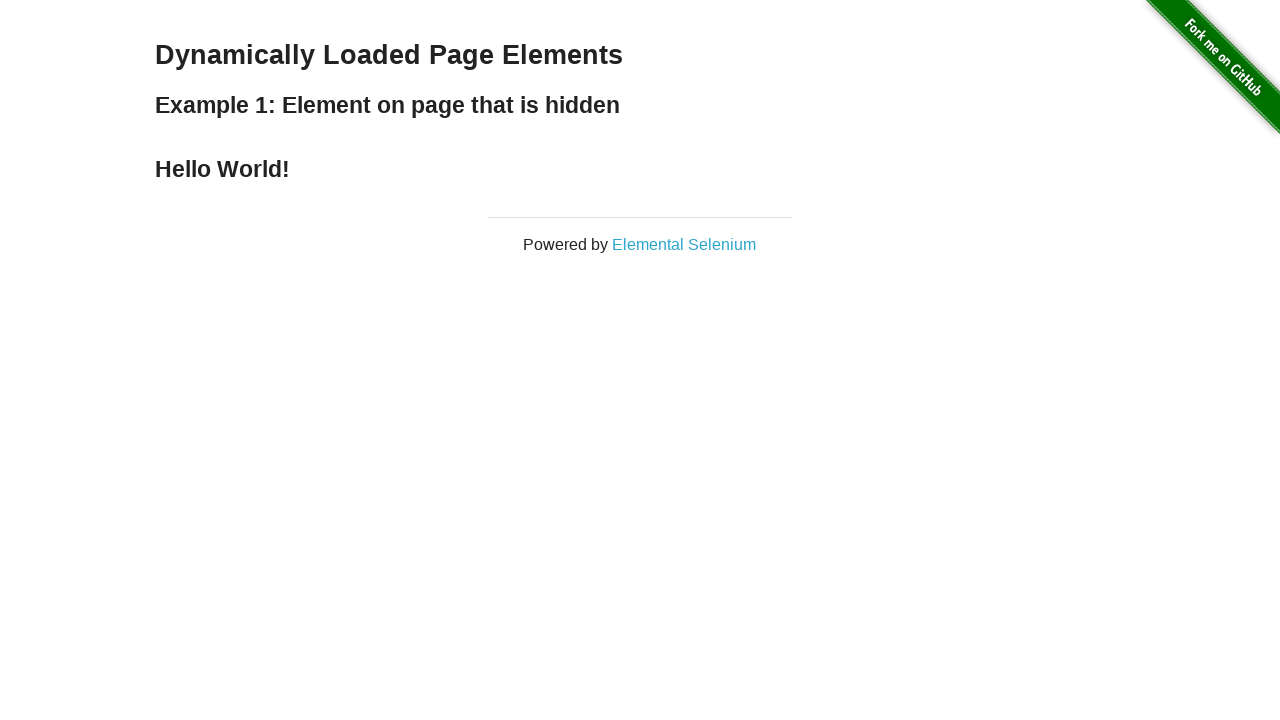

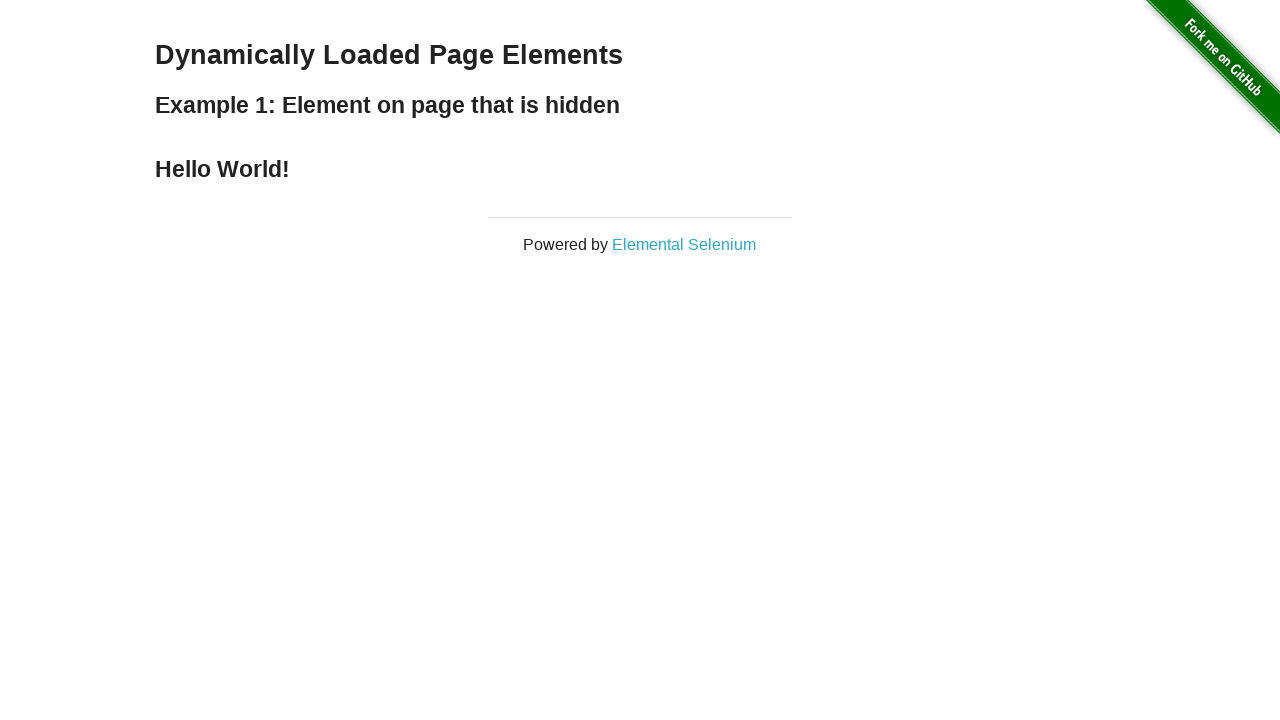